Tests a Sauce Labs guinea pig page by filling a comments form, submitting it, verifying the comments appear, then clicking a link to navigate to another page and verifying its content

Starting URL: http://saucelabs.com/test/guinea-pig

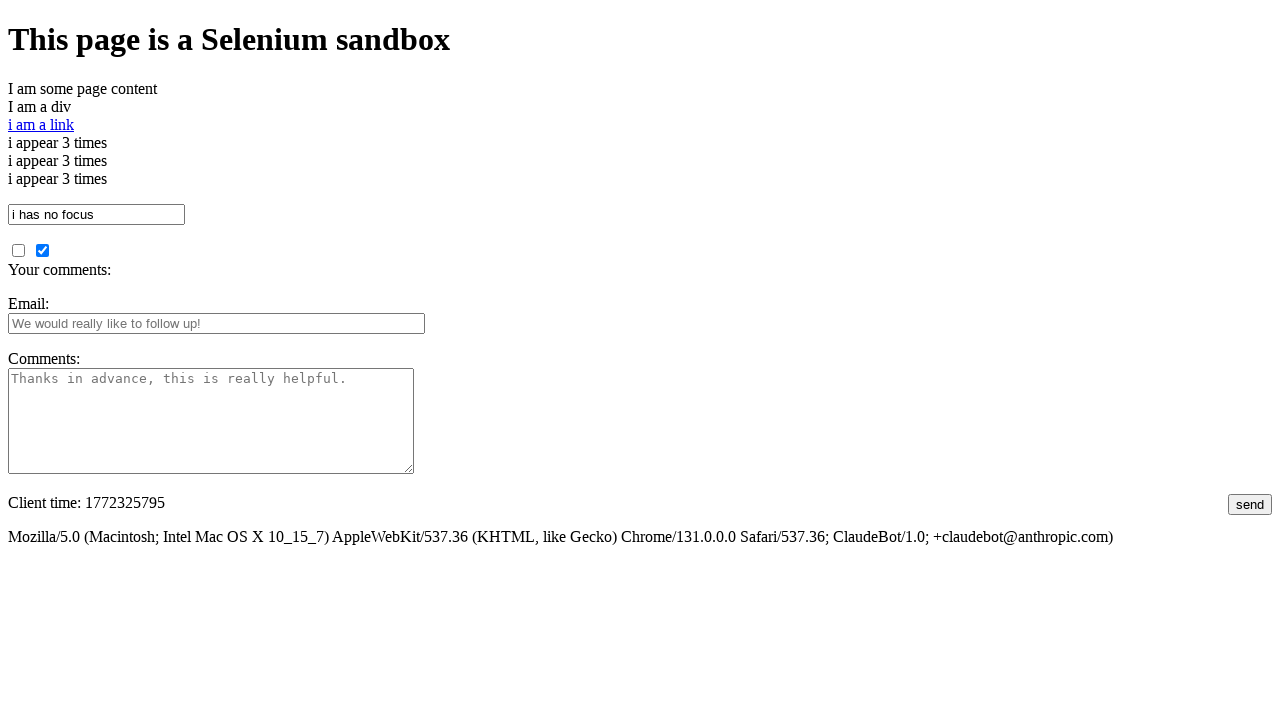

Filled comments field with example text on #comments
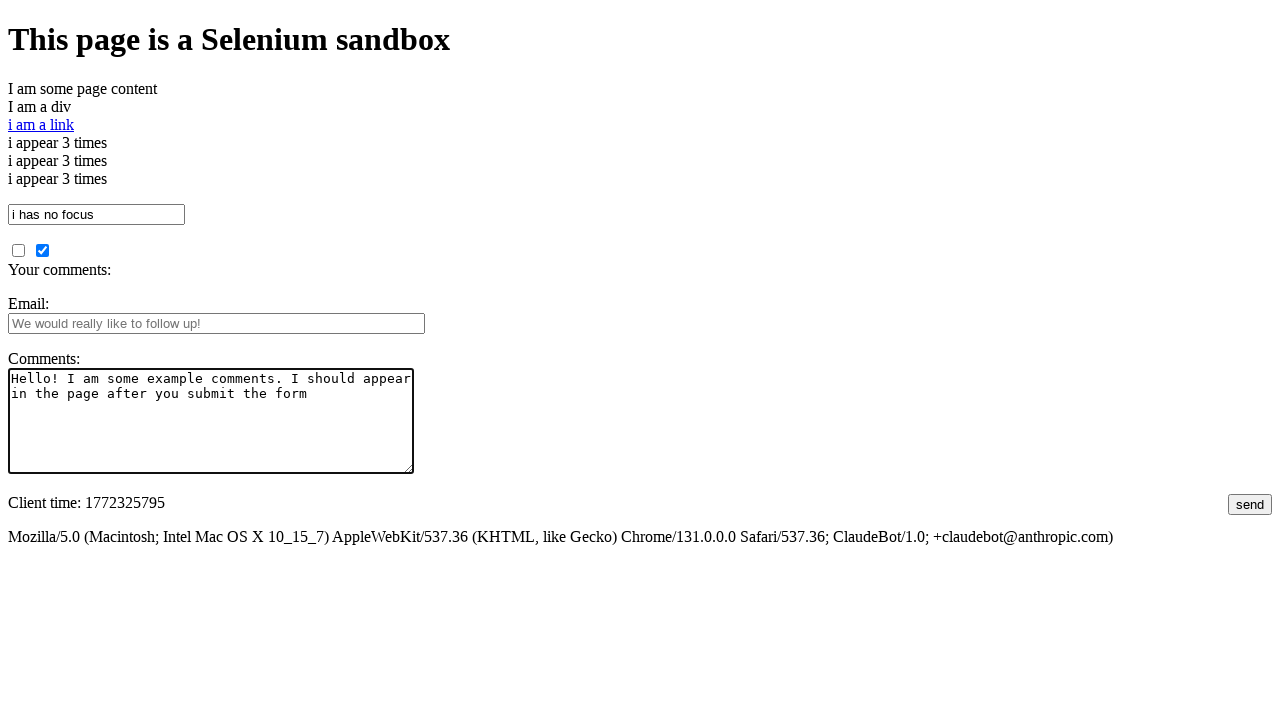

Clicked submit button to submit the form at (1250, 504) on #submit
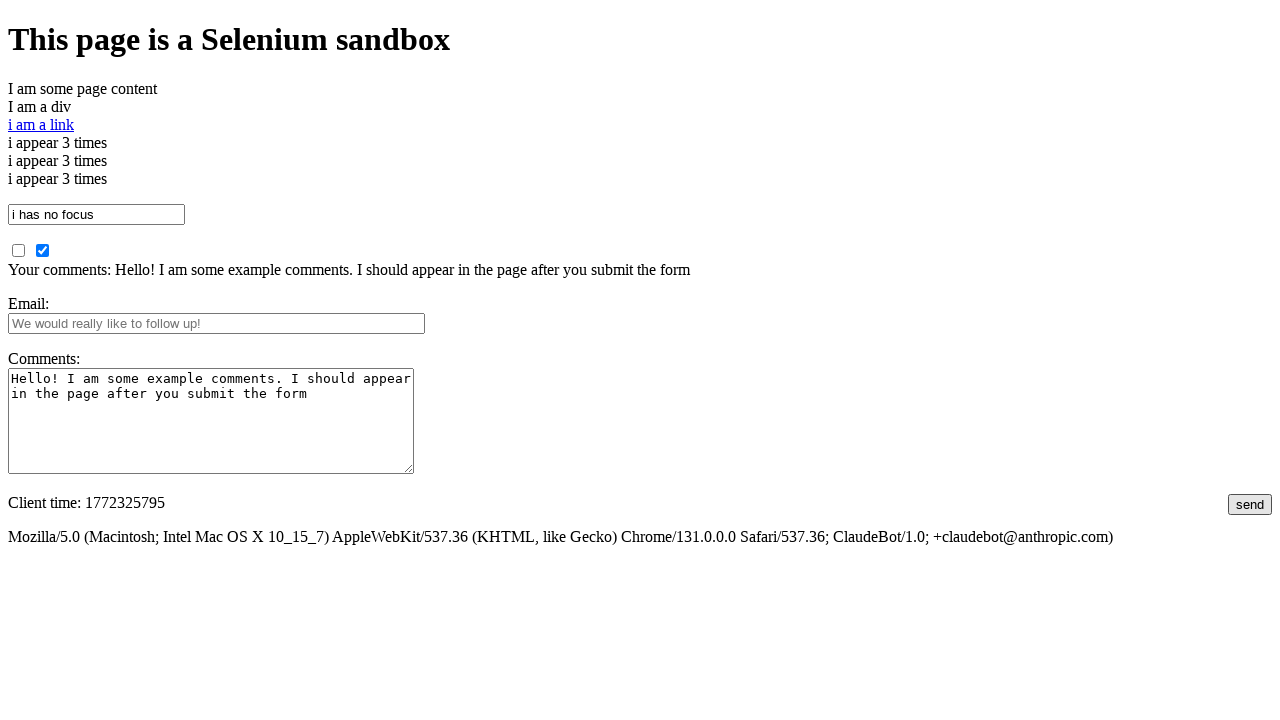

Comments section loaded and is visible
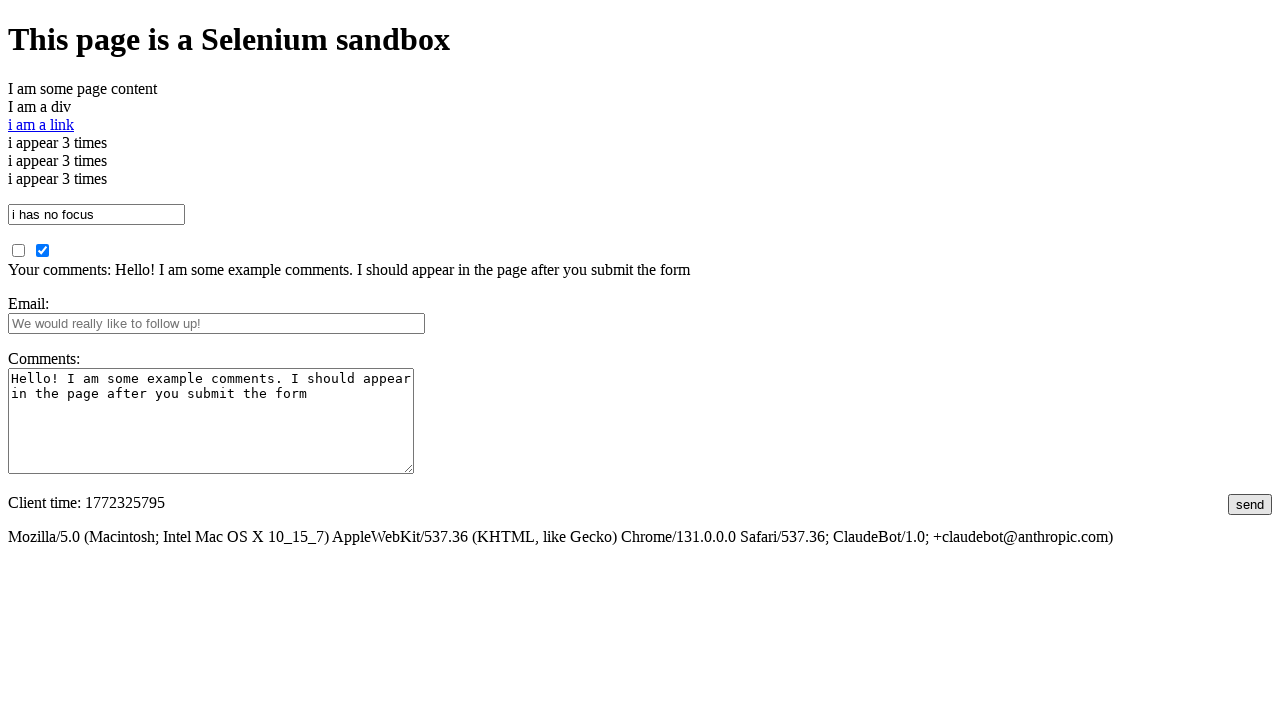

Retrieved body text content for verification
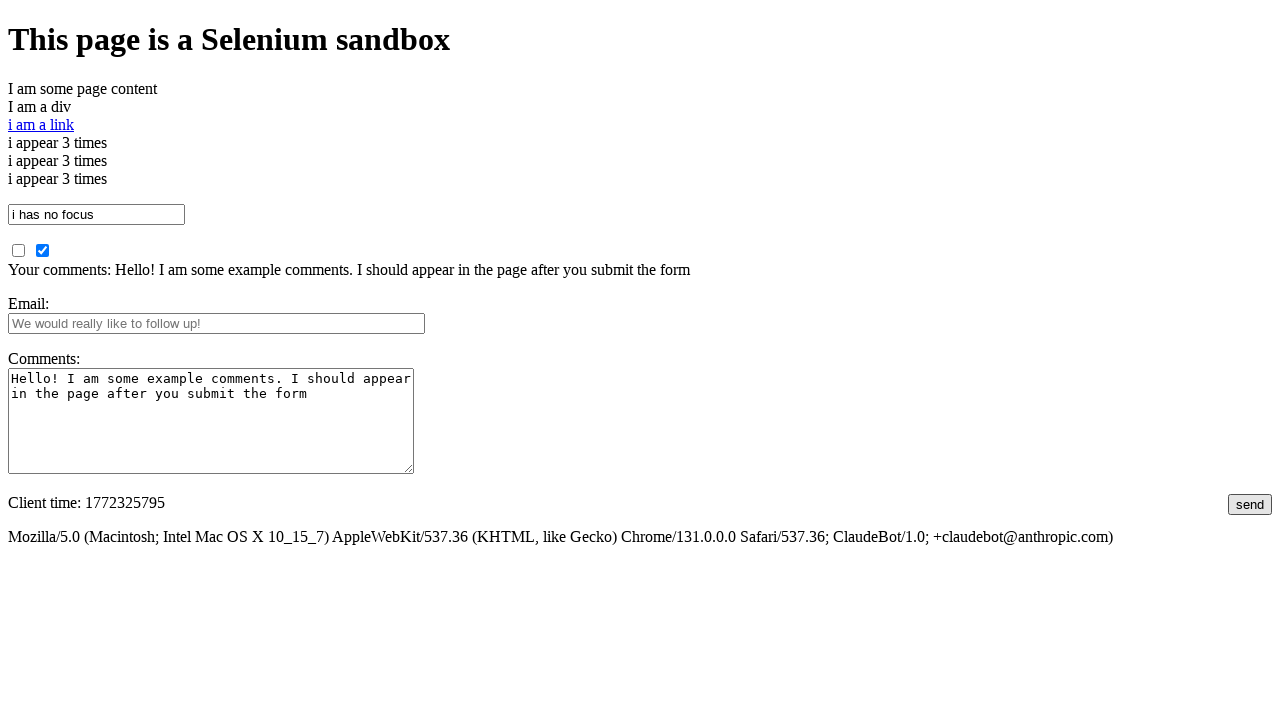

Clicked 'i am a link' to navigate to another page at (41, 124) on a >> internal:has-text="i am a link"i >> nth=0
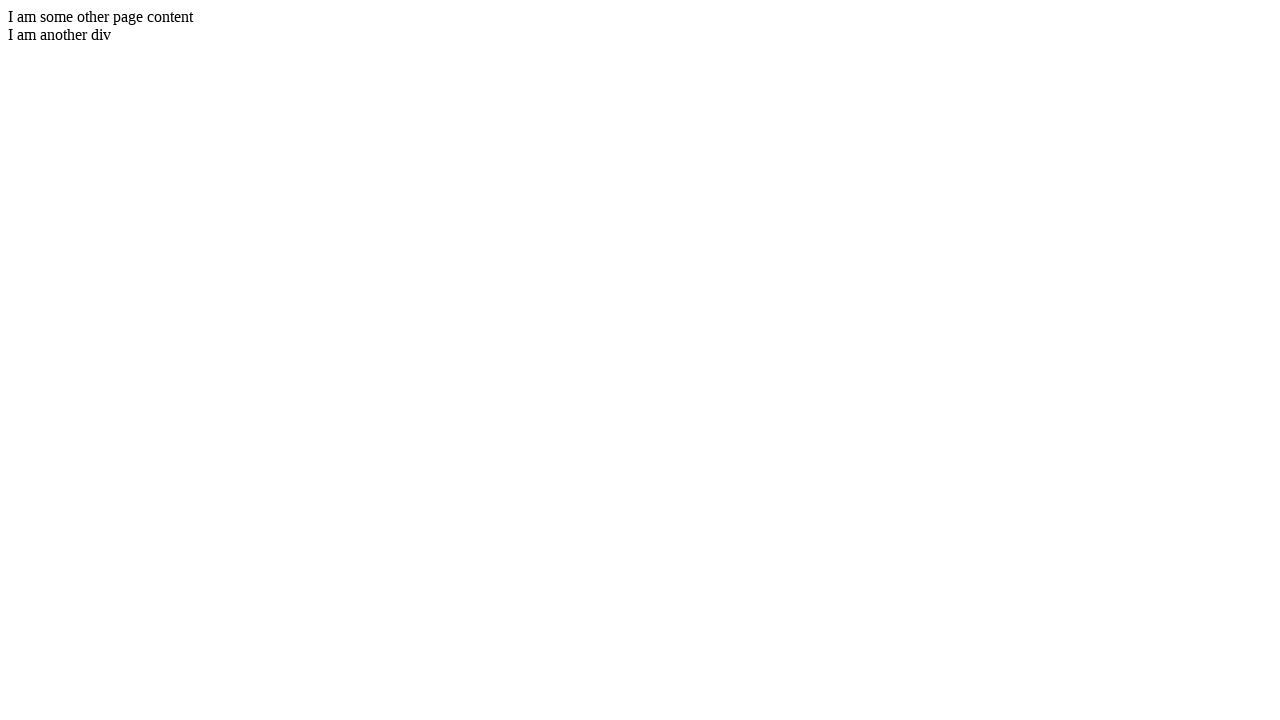

New page loaded and body element is present
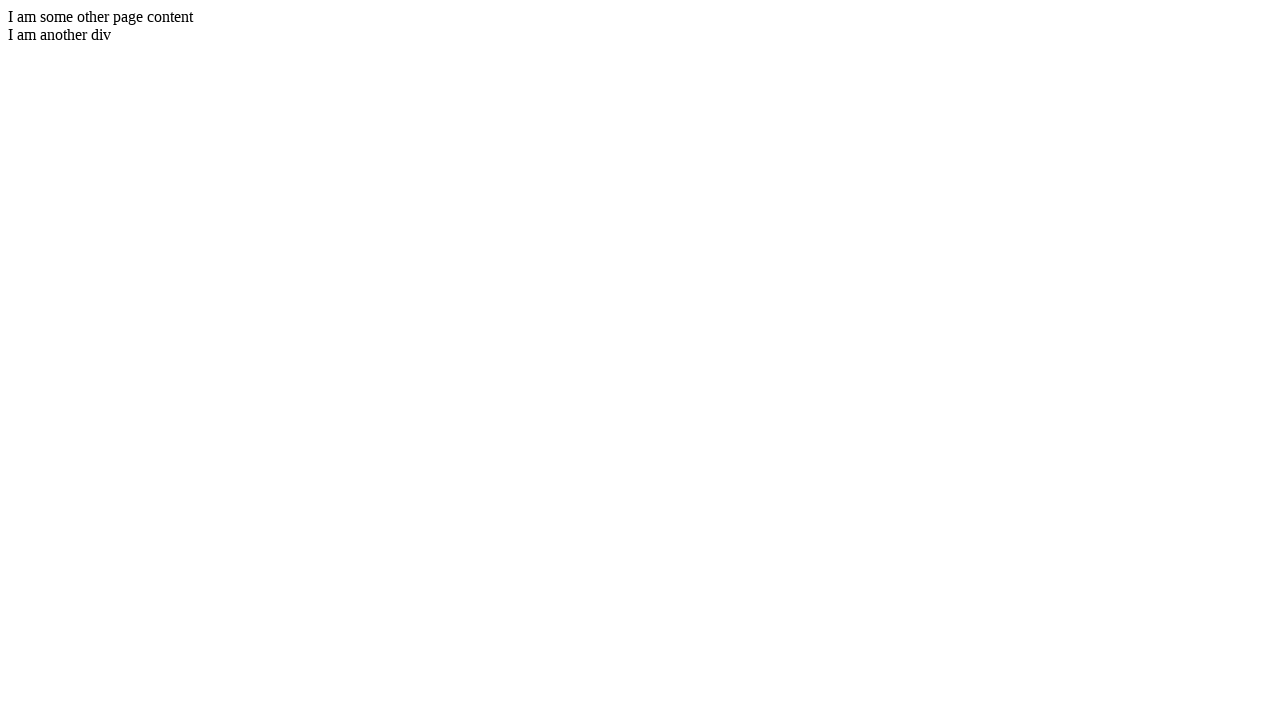

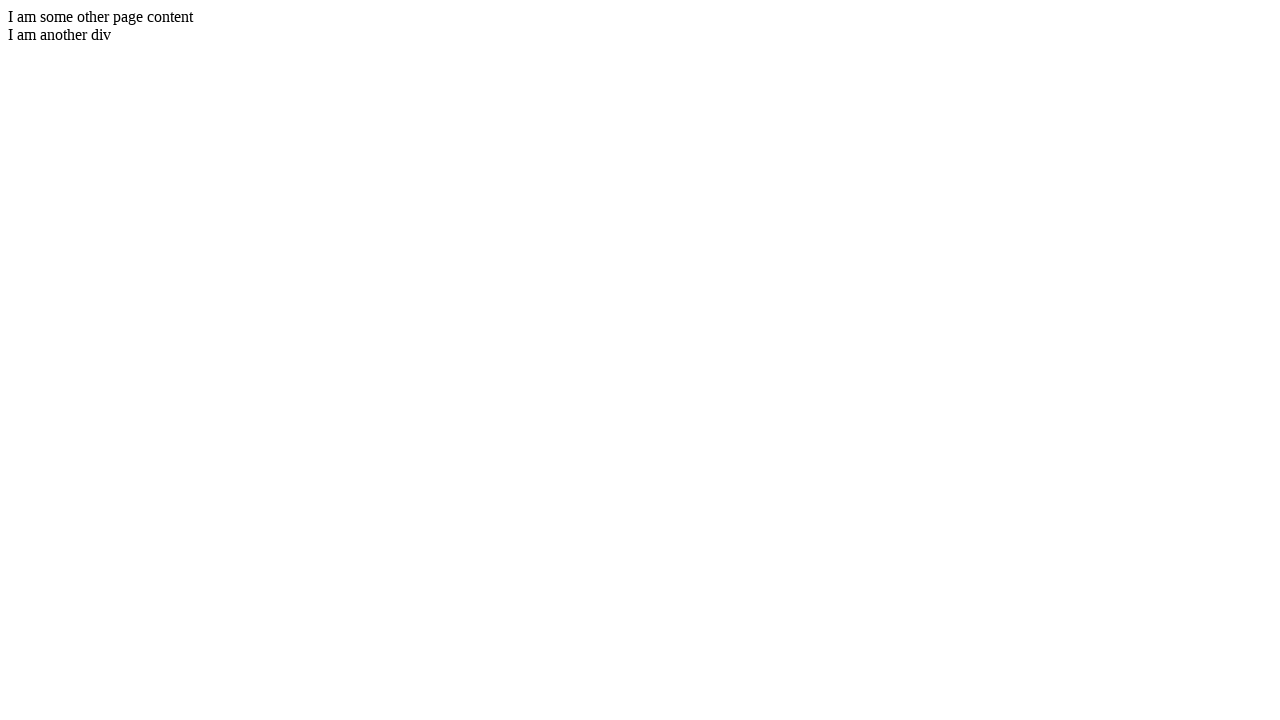